Tests page refresh functionality on Flipkart by navigating to the homepage and pressing F5 to refresh

Starting URL: https://www.flipkart.com/

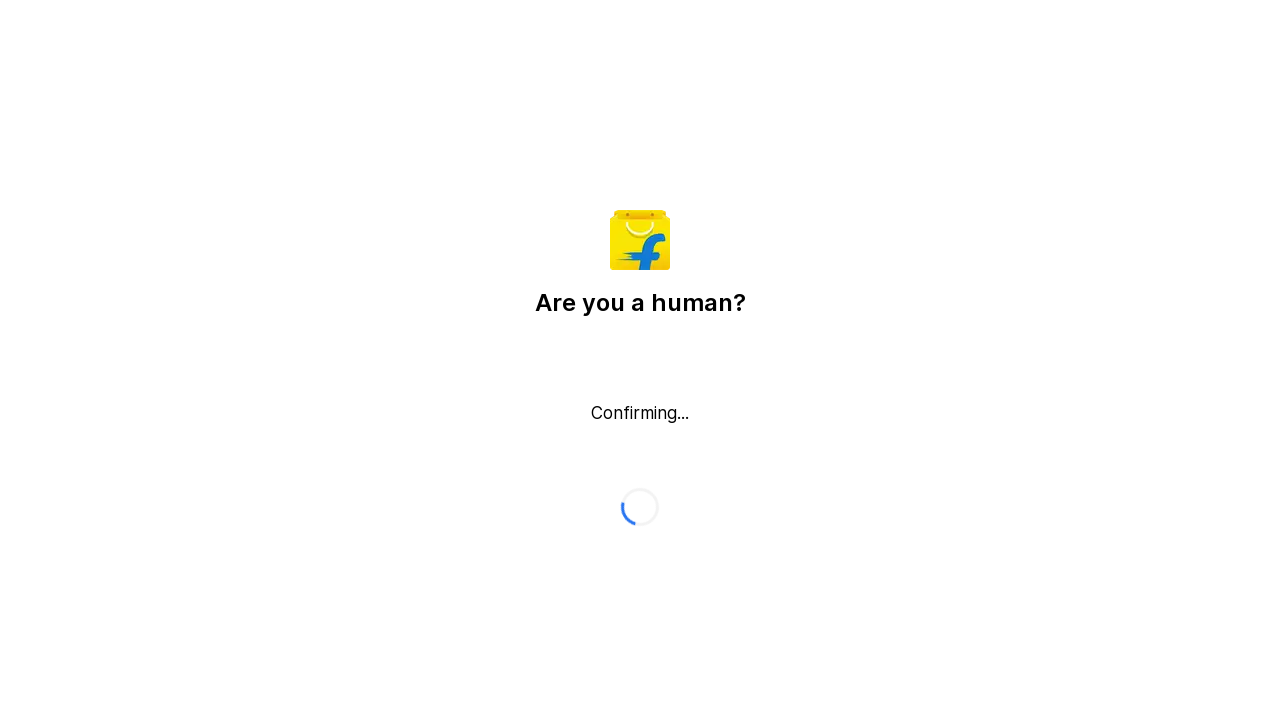

Pressed F5 to refresh the Flipkart homepage
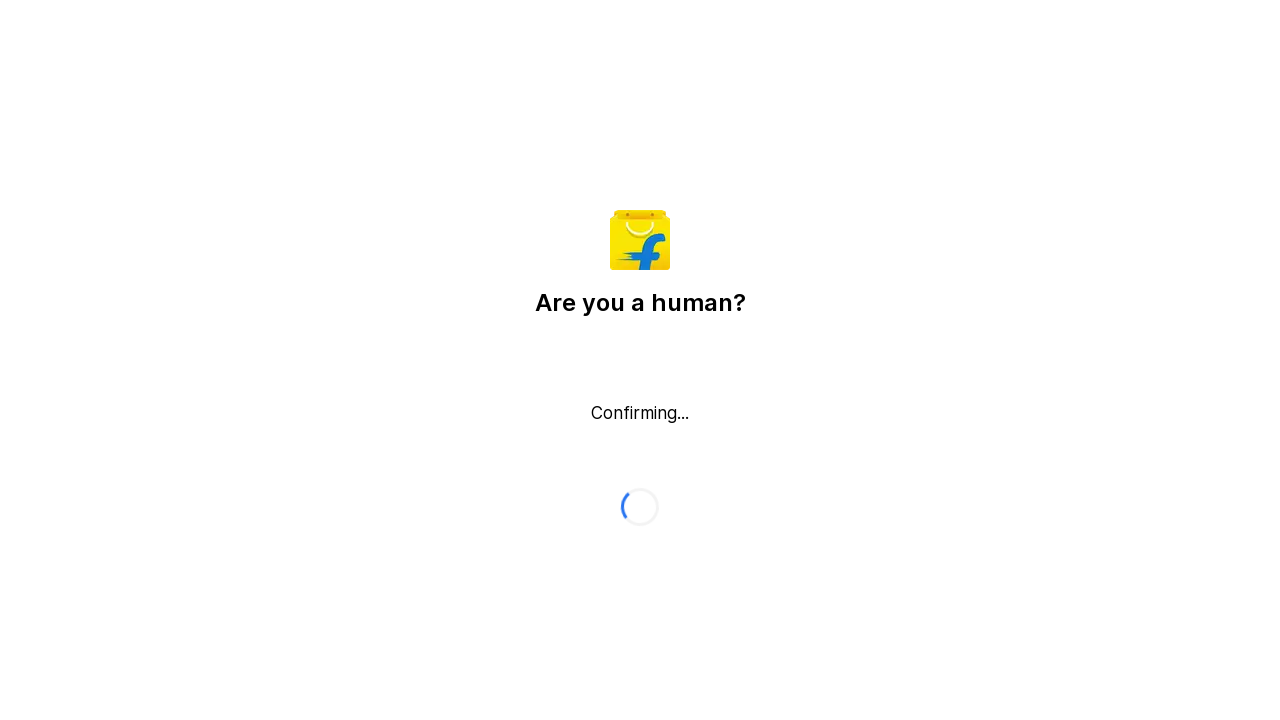

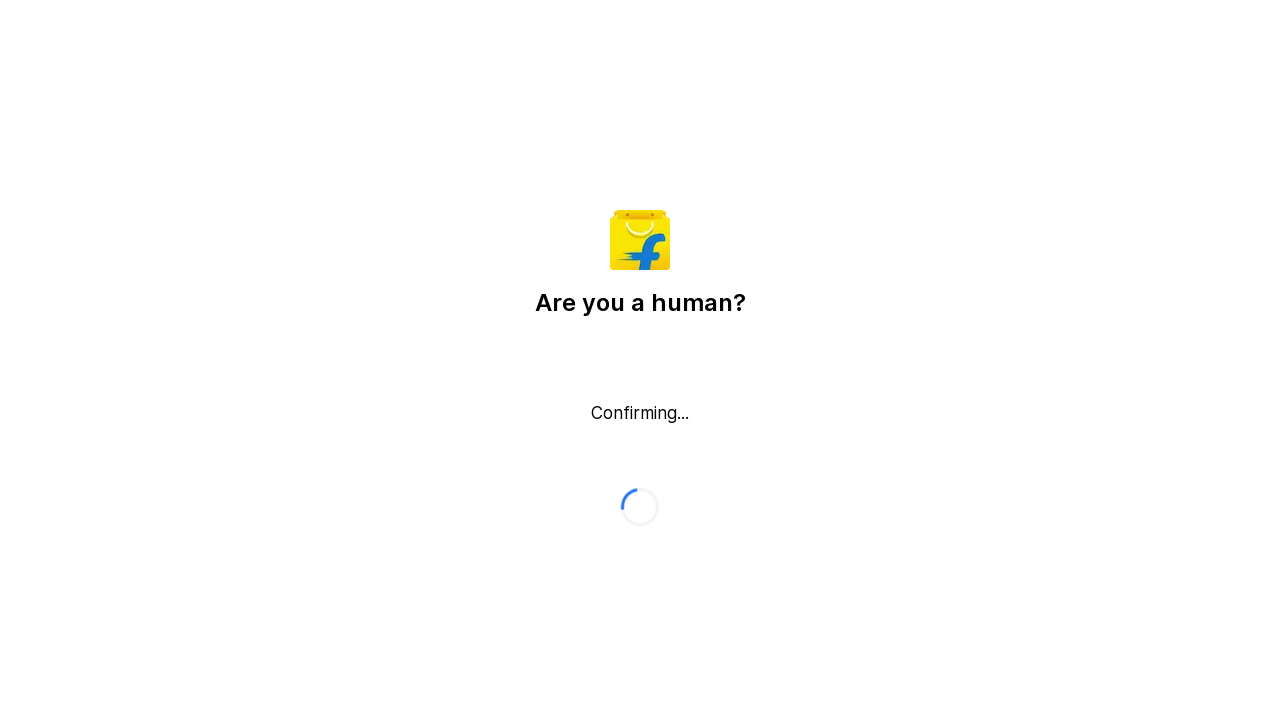